Opens the appointment modal, clicks on the species dropdown, and selects 'Cachorro' (Dog) option

Starting URL: https://test-a-pet.vercel.app/

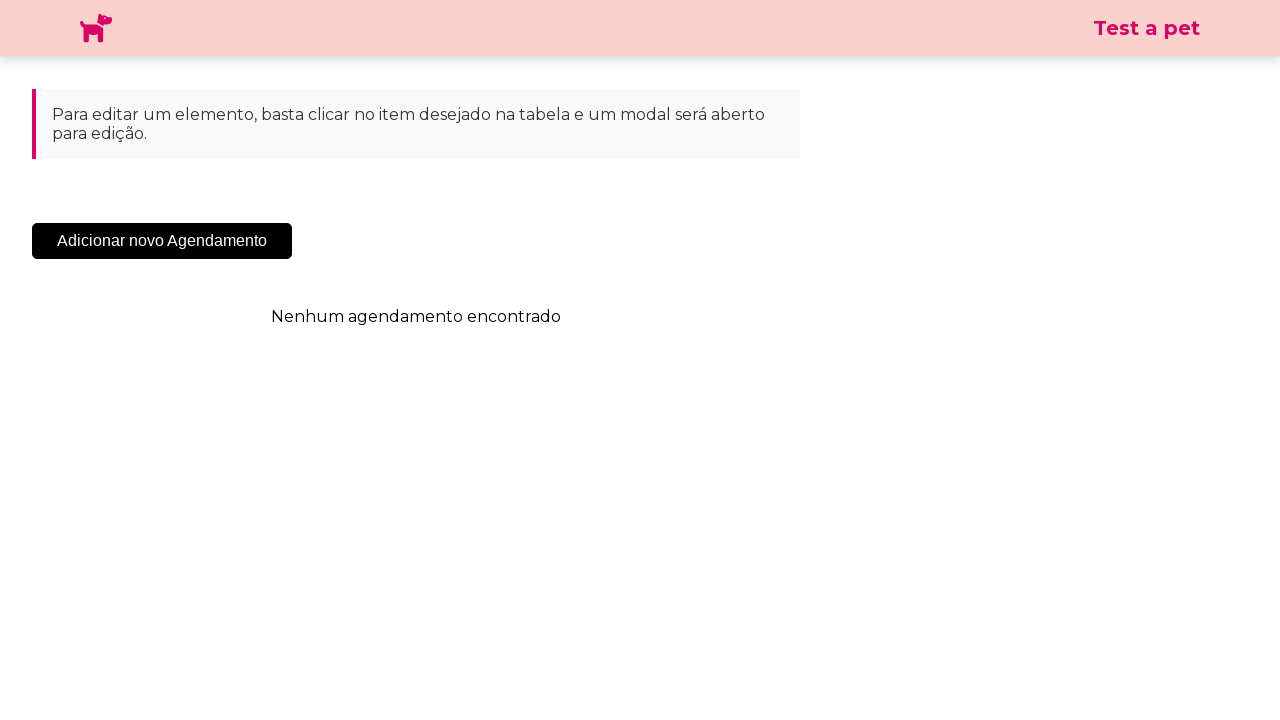

Clicked 'Adicionar' button to open appointment modal at (162, 241) on .sc-cHqXqK.kZzwzX
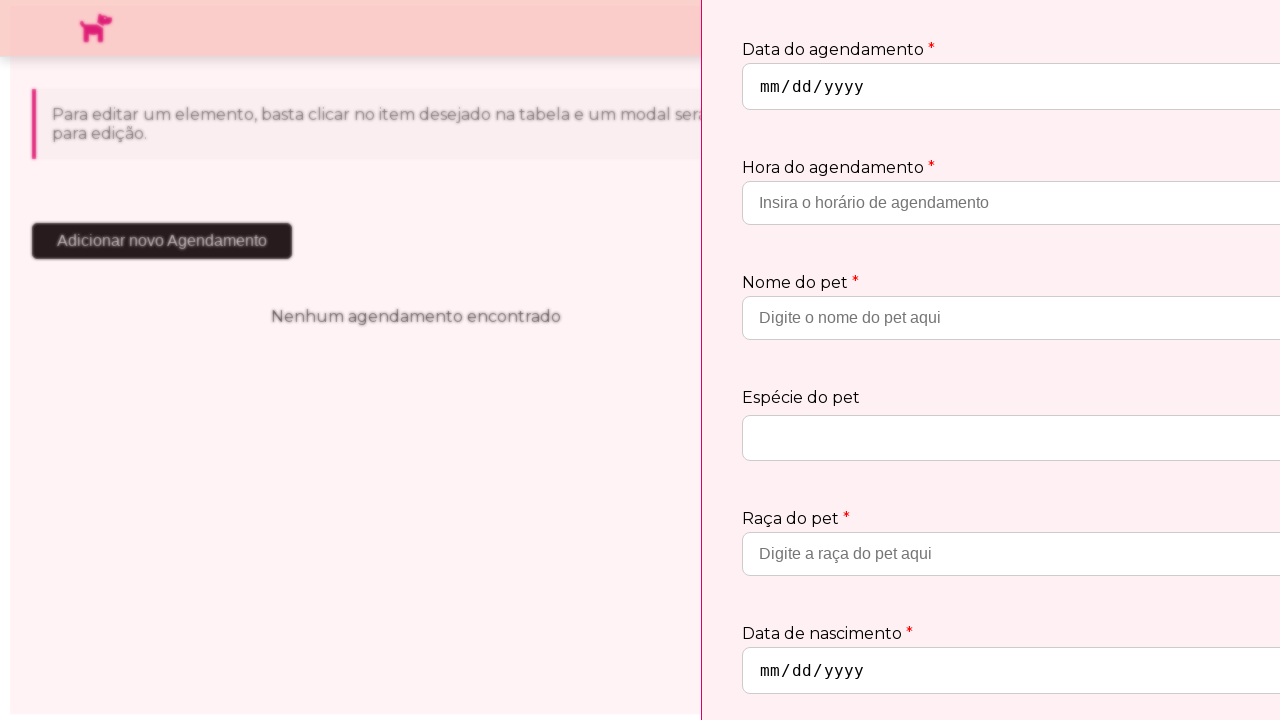

Species dropdown selector loaded
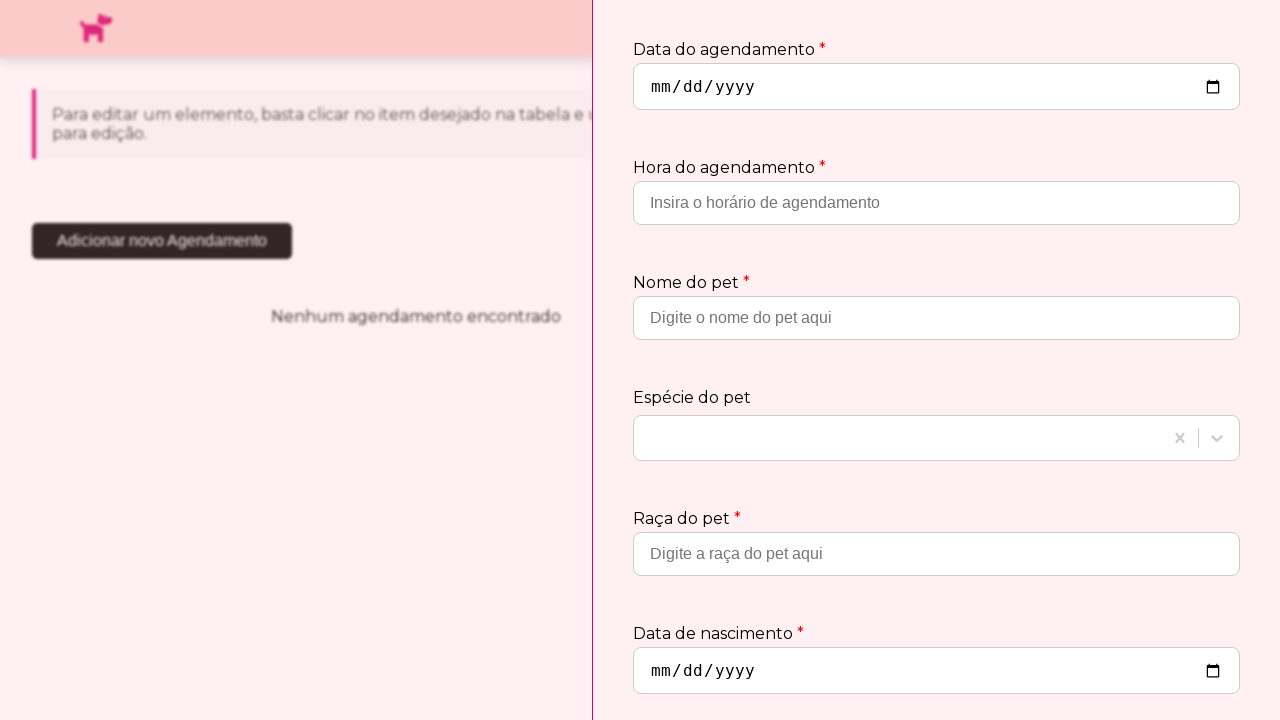

Clicked on species dropdown to expand options
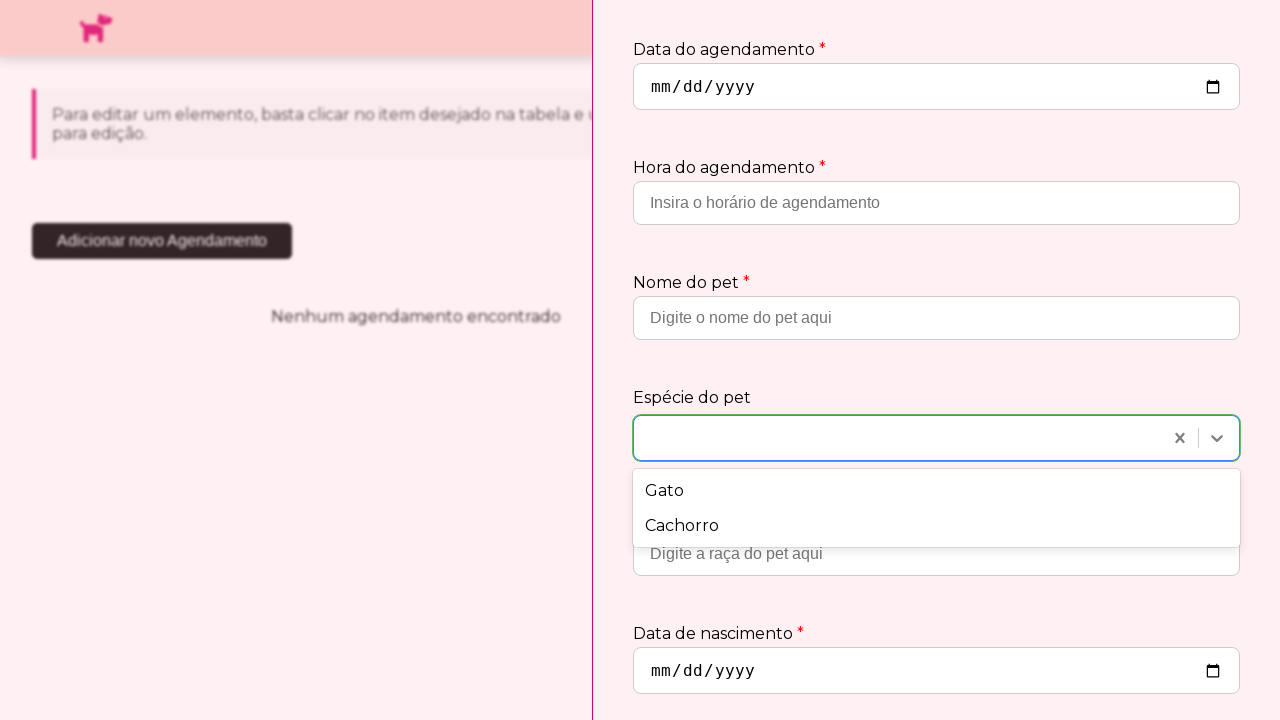

Selected 'Cachorro' (Dog) from species dropdown at (936, 526) on xpath=//div[text()='Cachorro']
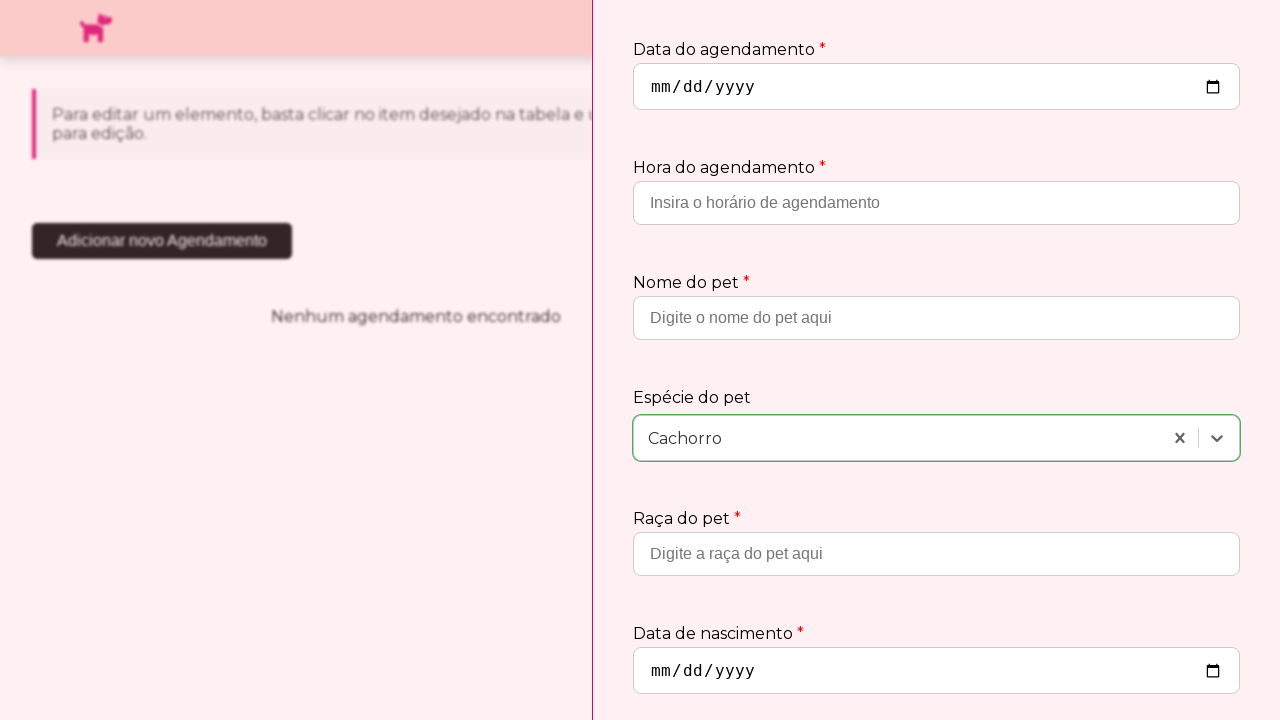

Cachorro selection confirmed in the modal
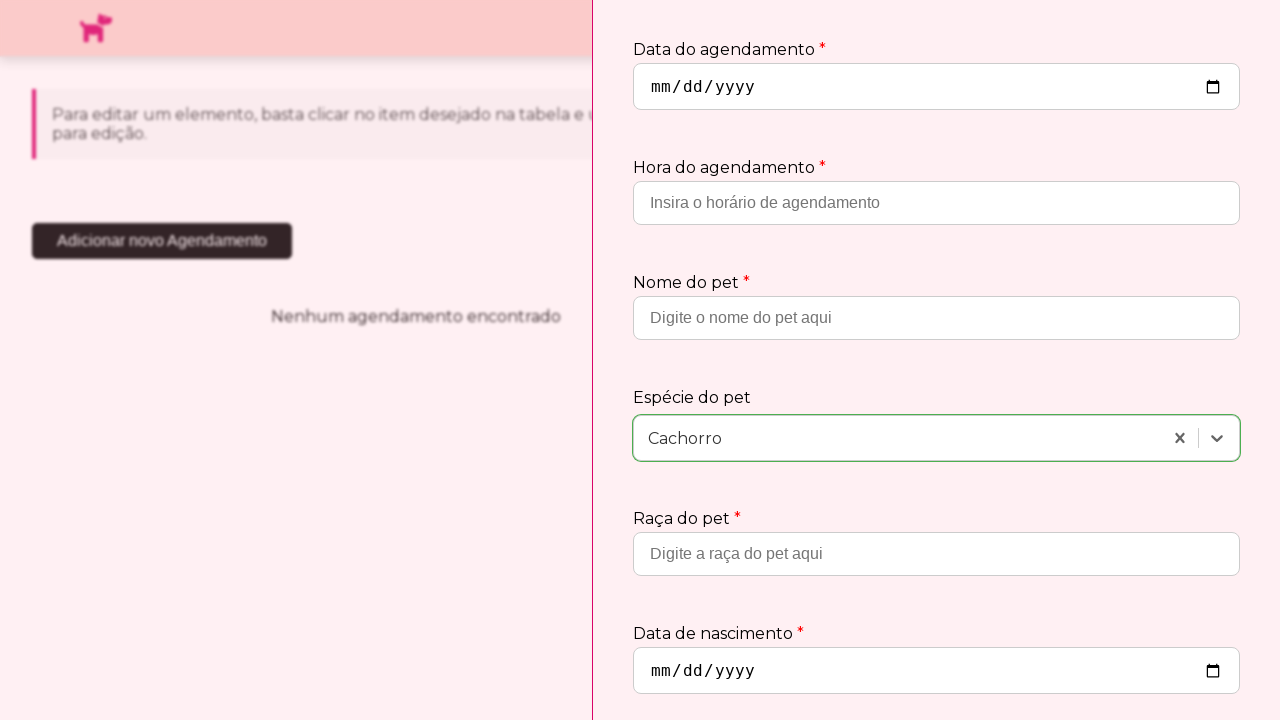

Assertion passed: selected value is visible
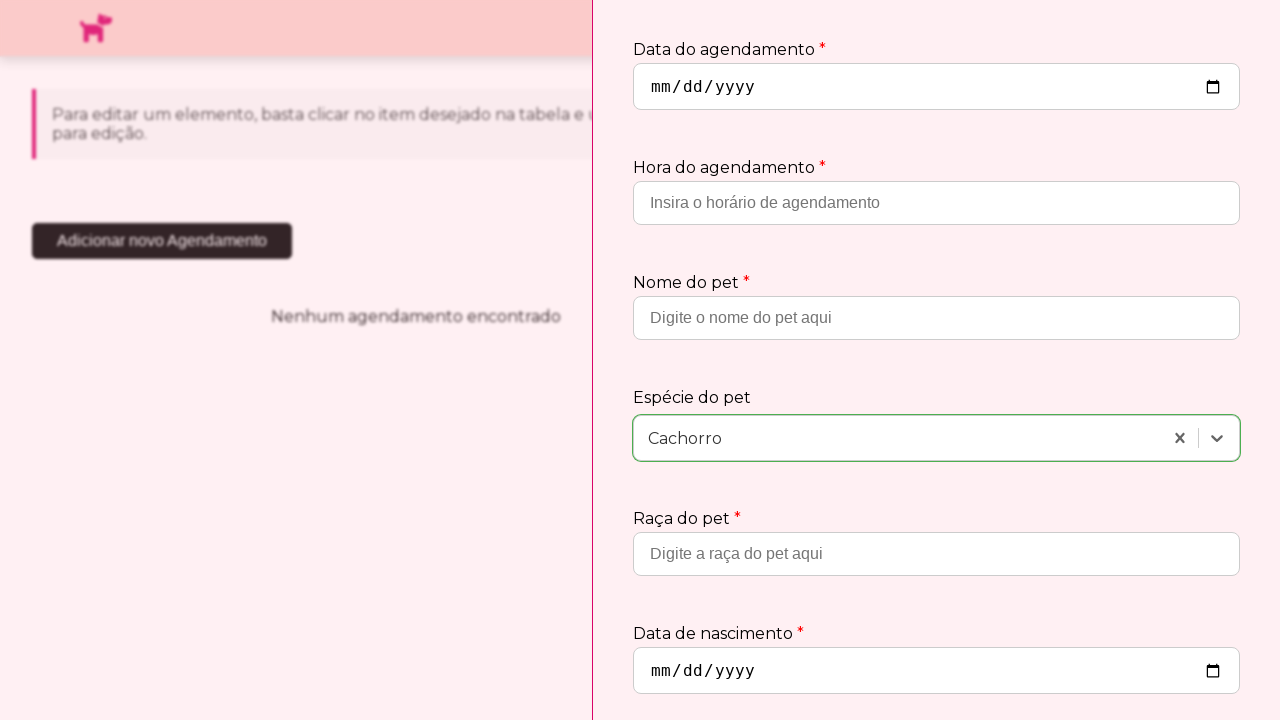

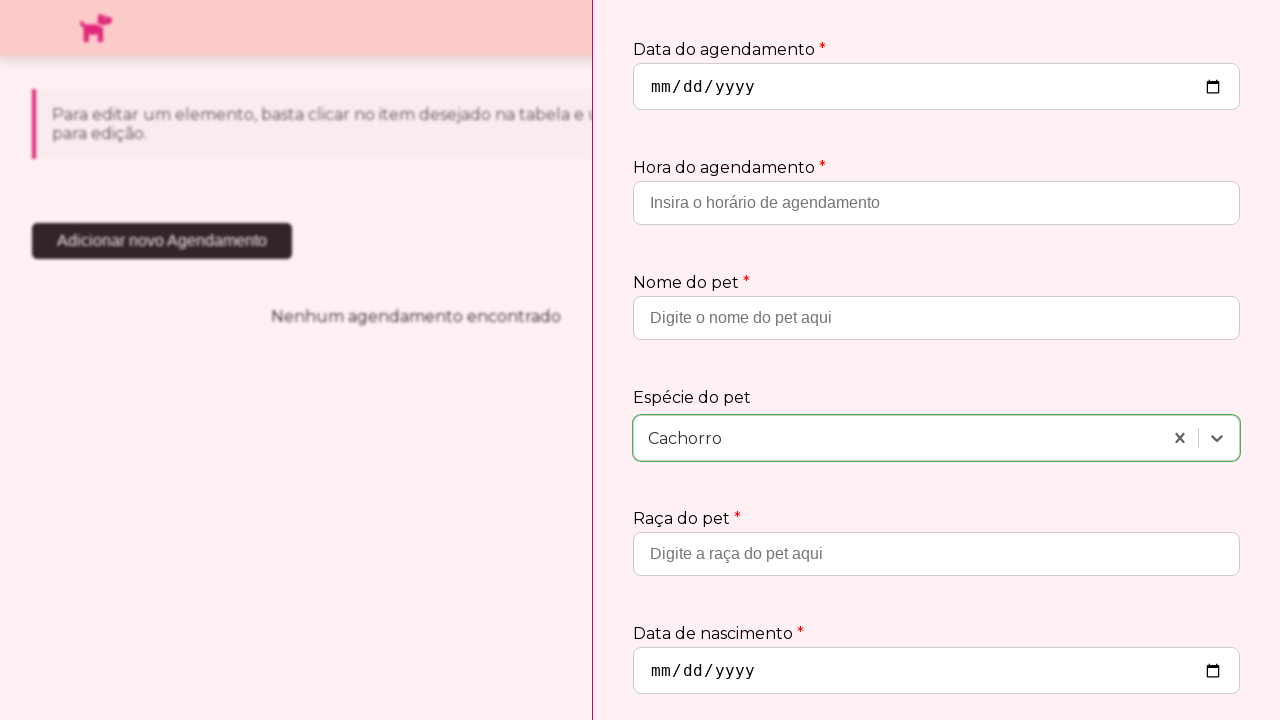